Tests calendar date picker functionality by clicking on the date picker field and selecting a specific date from the calendar widget

Starting URL: http://seleniumpractise.blogspot.com/2016/08/how-to-handle-calendar-in-selenium.html

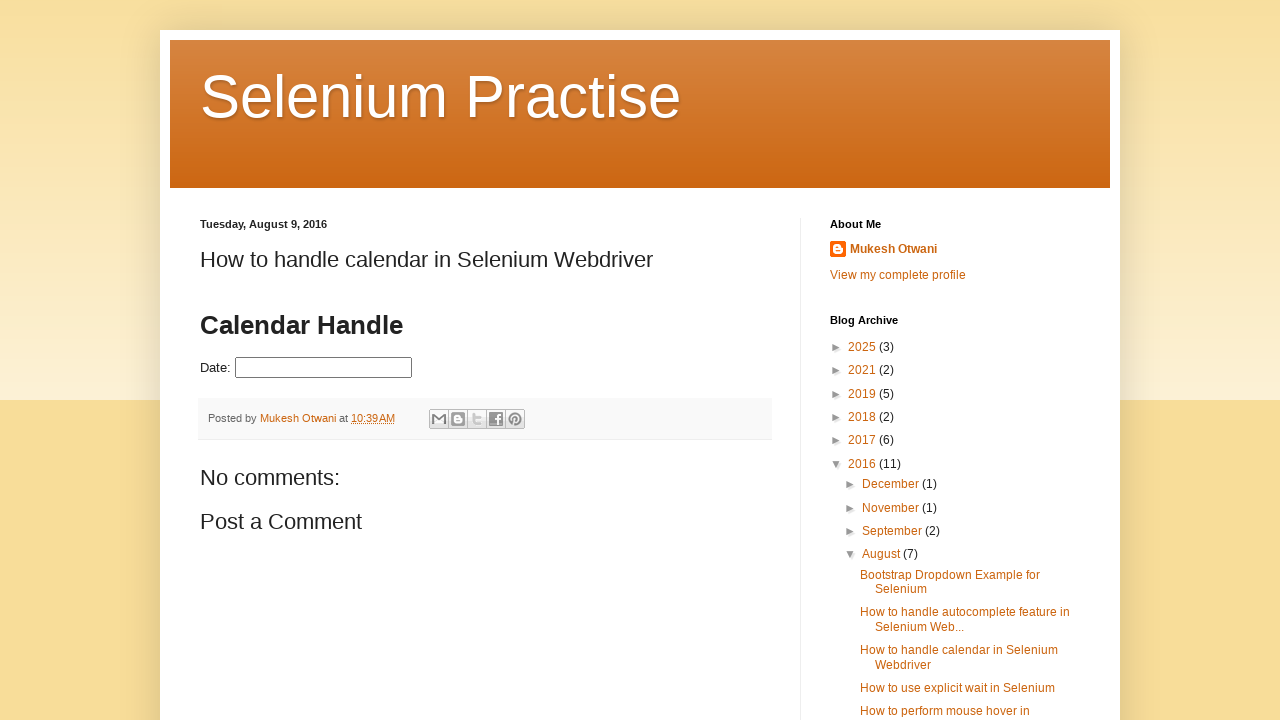

Clicked on the date picker field to open calendar widget at (324, 368) on #datepicker
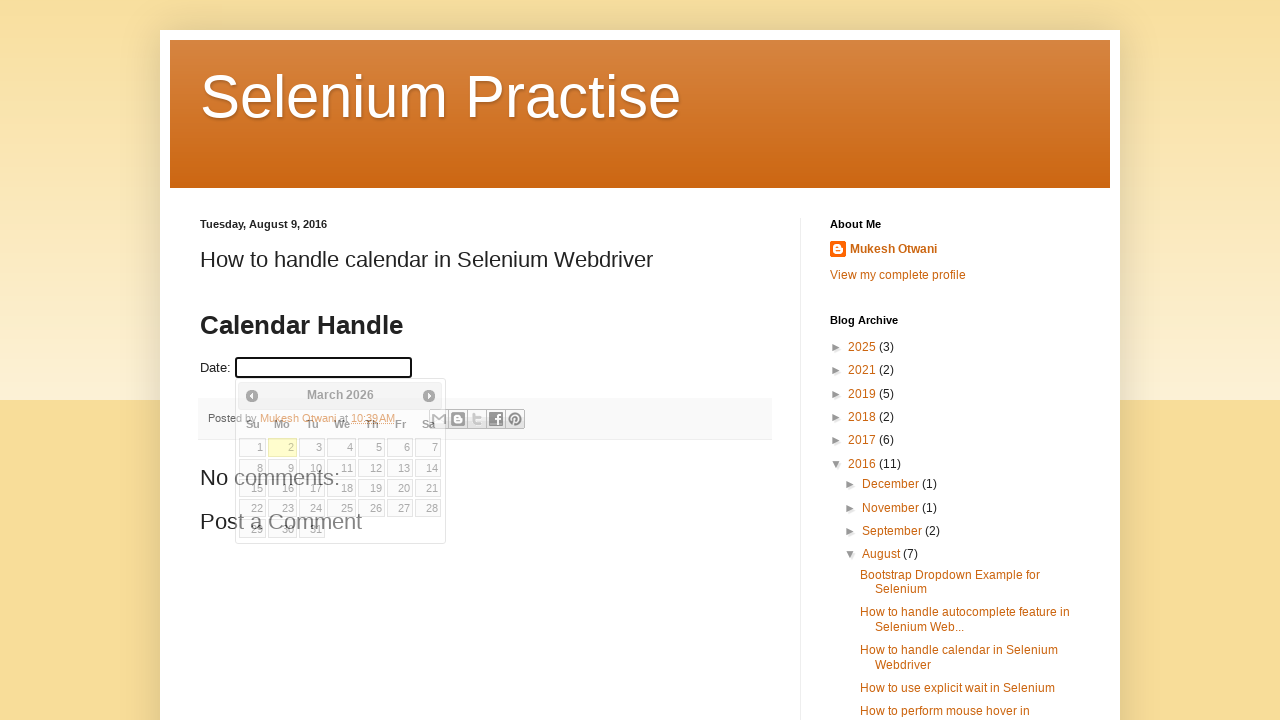

Selected a date from the calendar (second row, fourth column) at (342, 468) on #ui-datepicker-div table tbody tr:nth-child(2) td:nth-child(4) a
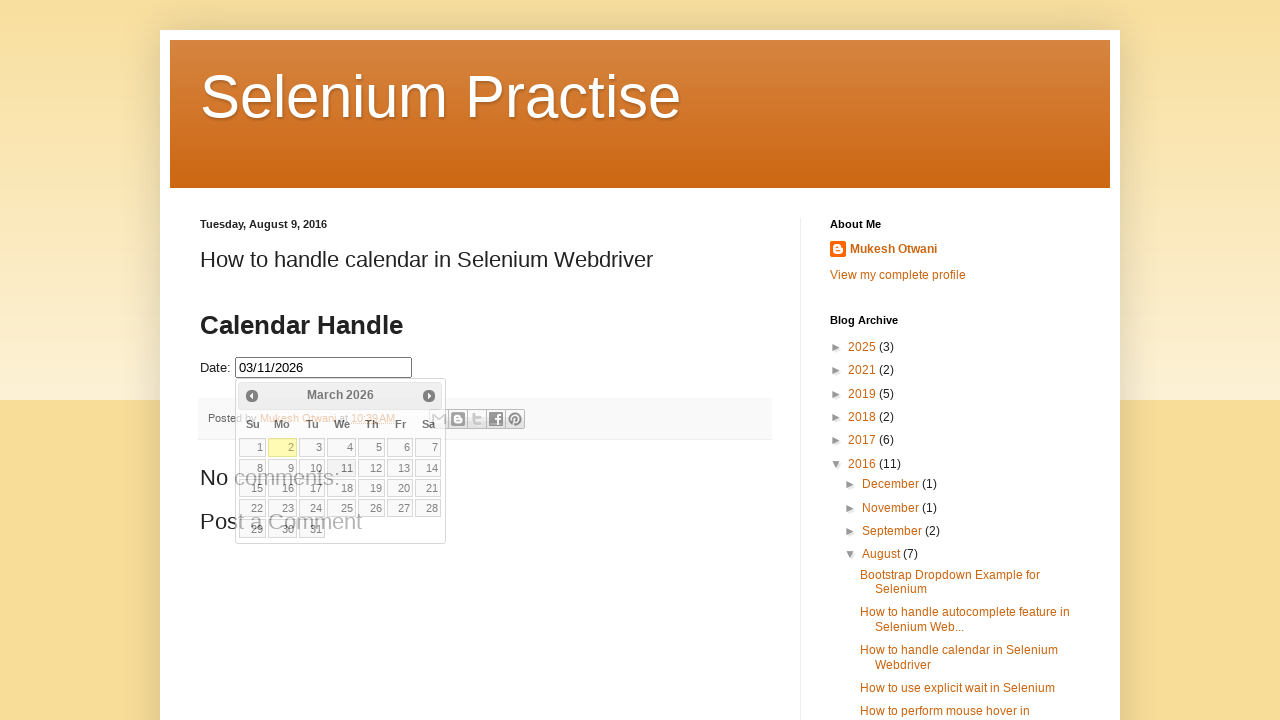

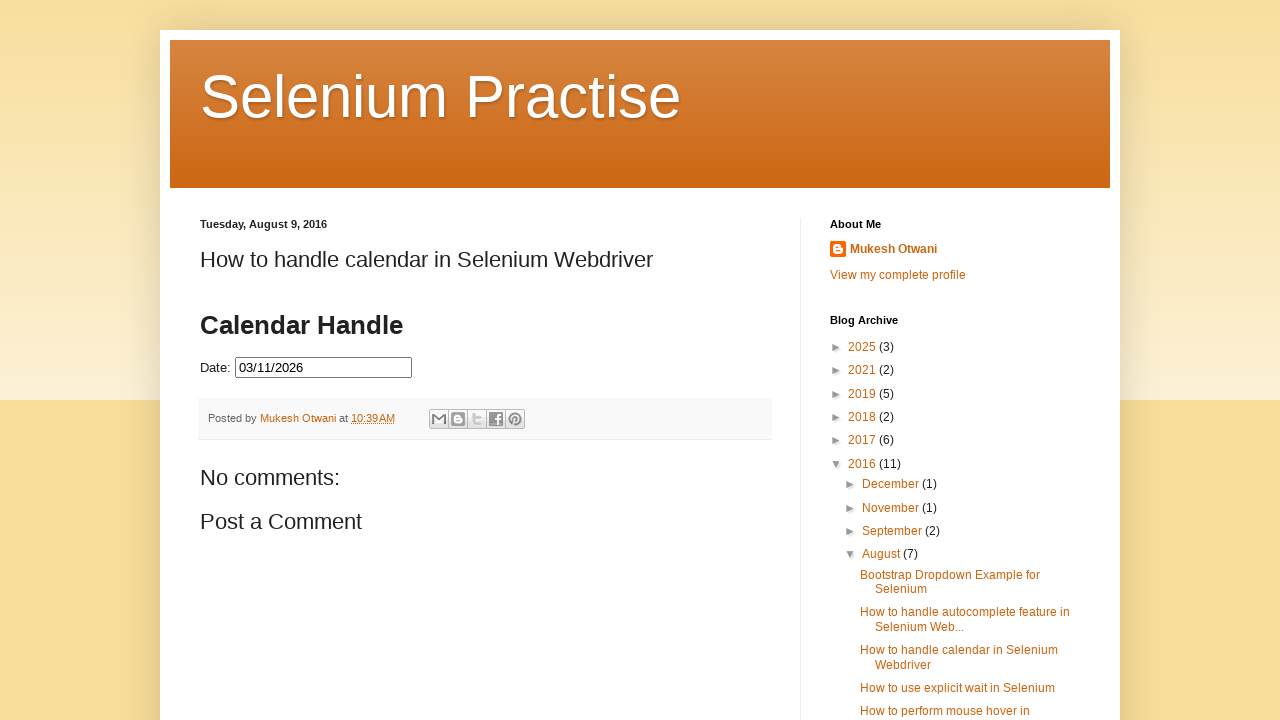